Tests a simple form by filling in first name, last name, city, and country fields, then submitting the form by clicking a button.

Starting URL: http://suninjuly.github.io/simple_form_find_task.html

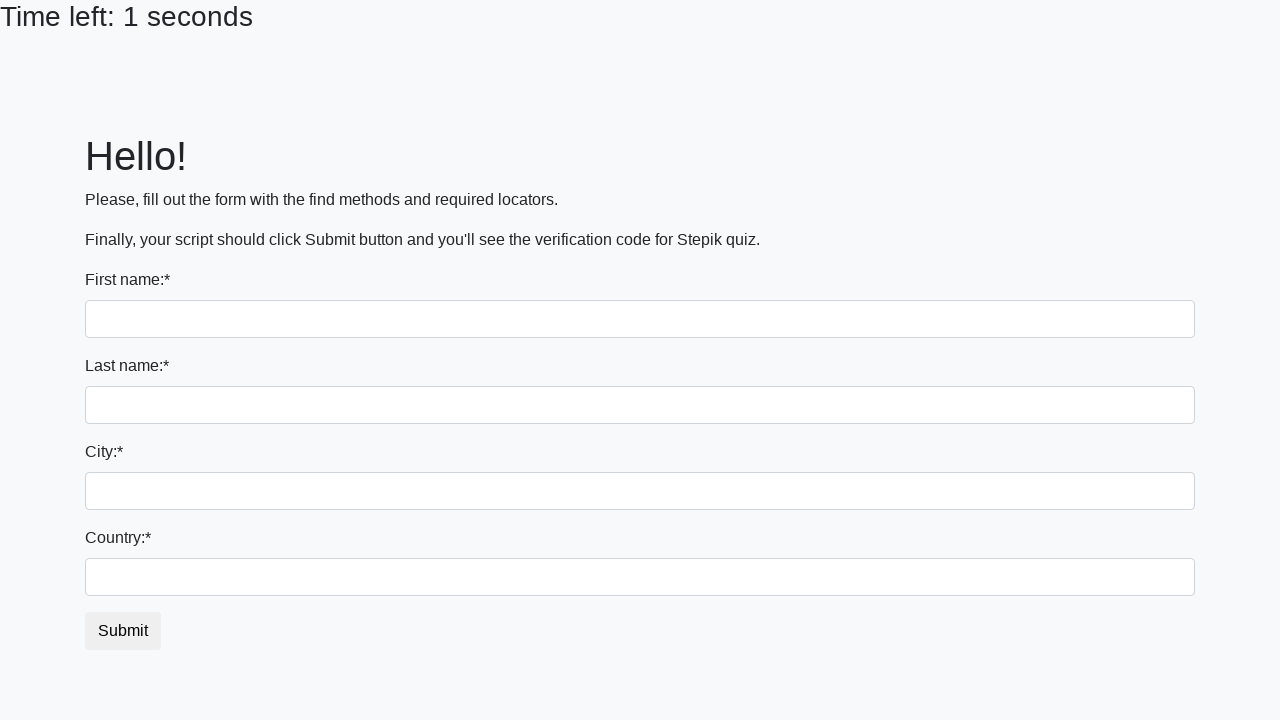

Filled first name field with 'Ivan' on input
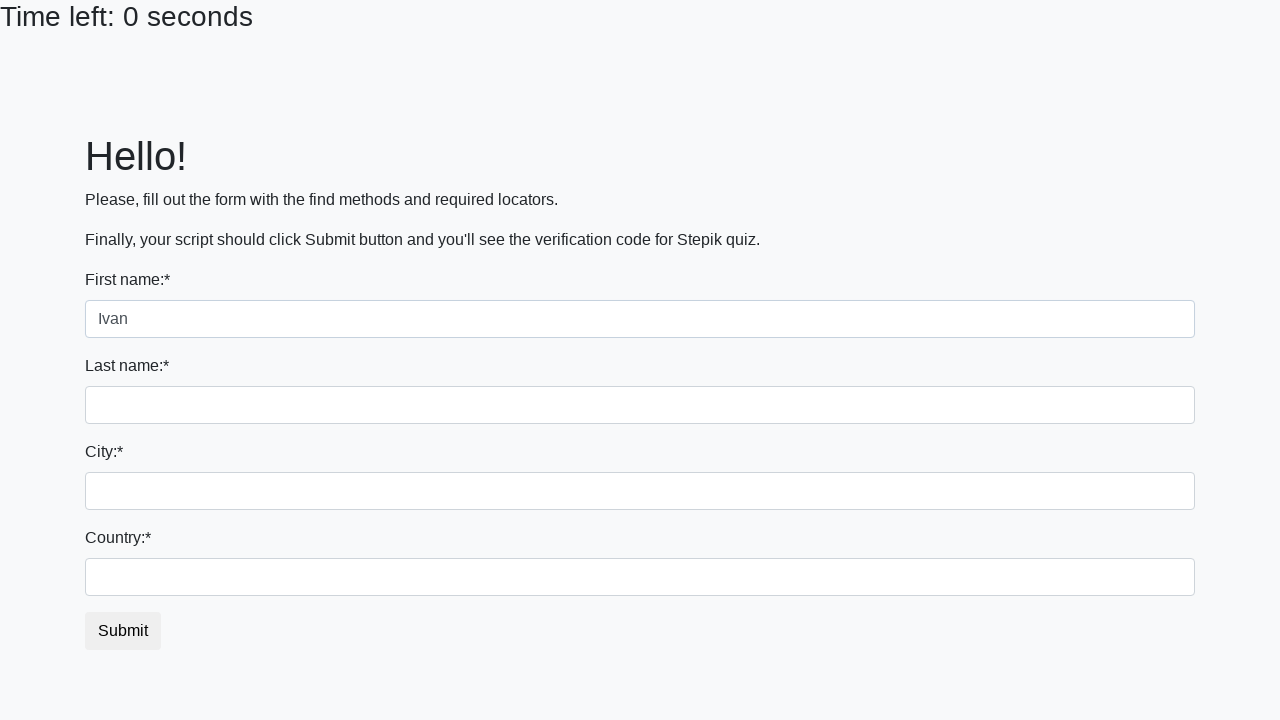

Filled last name field with 'Petrov' on input[name='last_name']
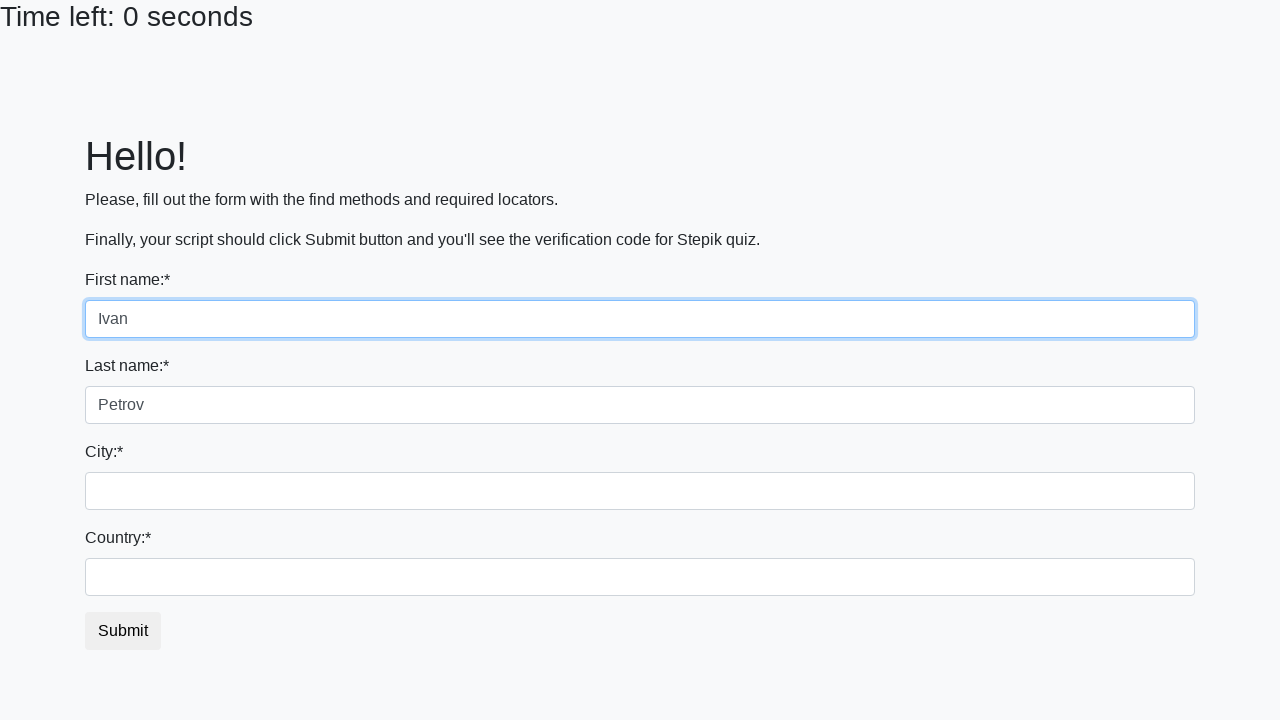

Filled city field with 'Smolensk' on .city
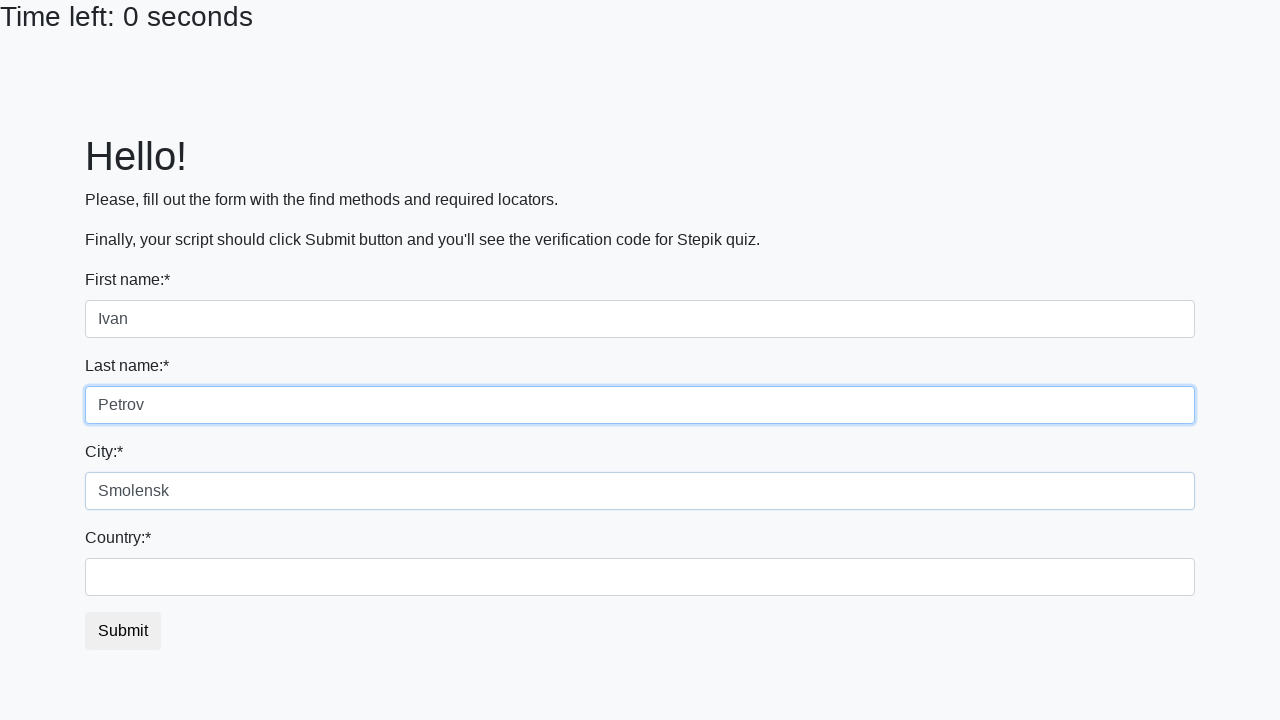

Filled country field with 'Russia' on #country
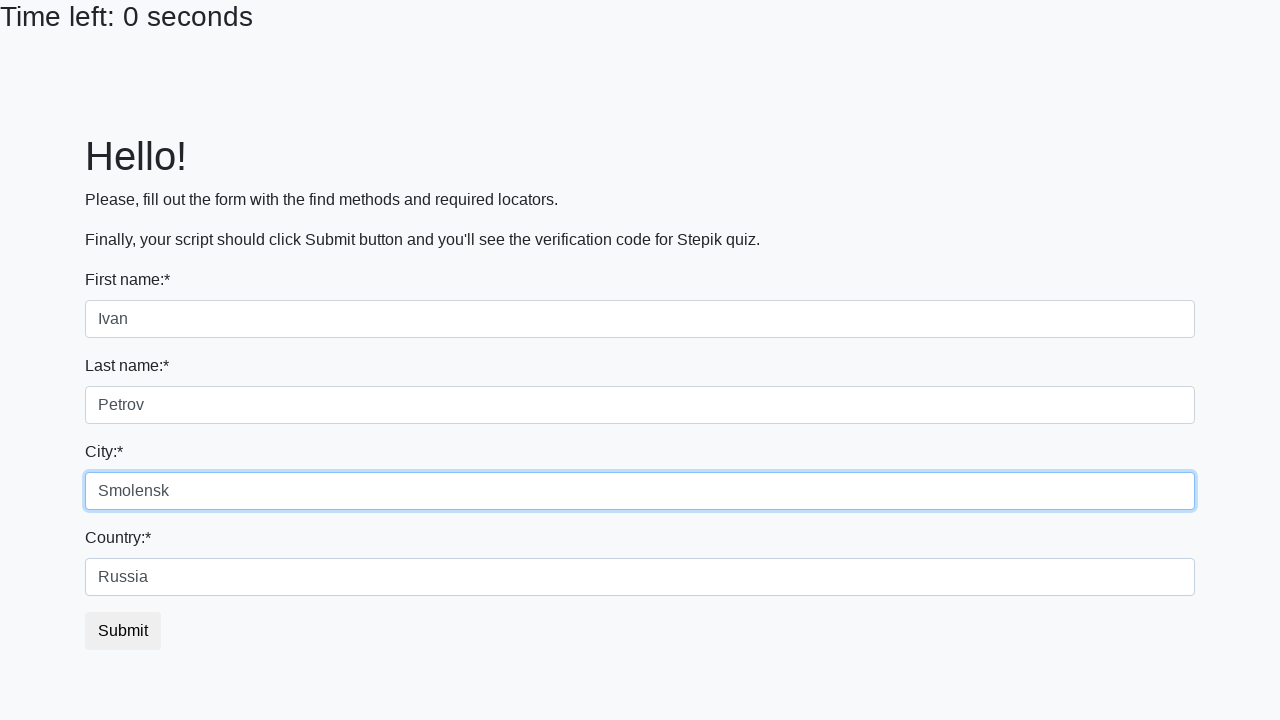

Clicked submit button to submit the form at (123, 631) on button.btn
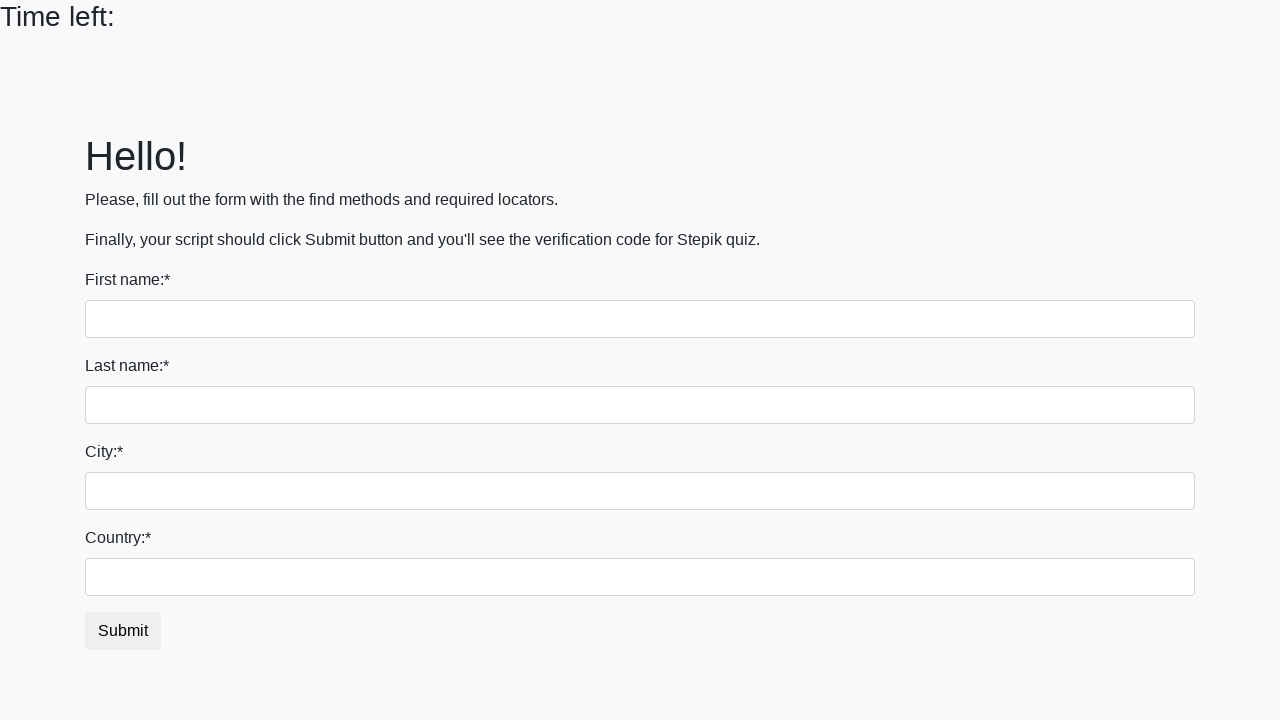

Waited 2 seconds for form submission response
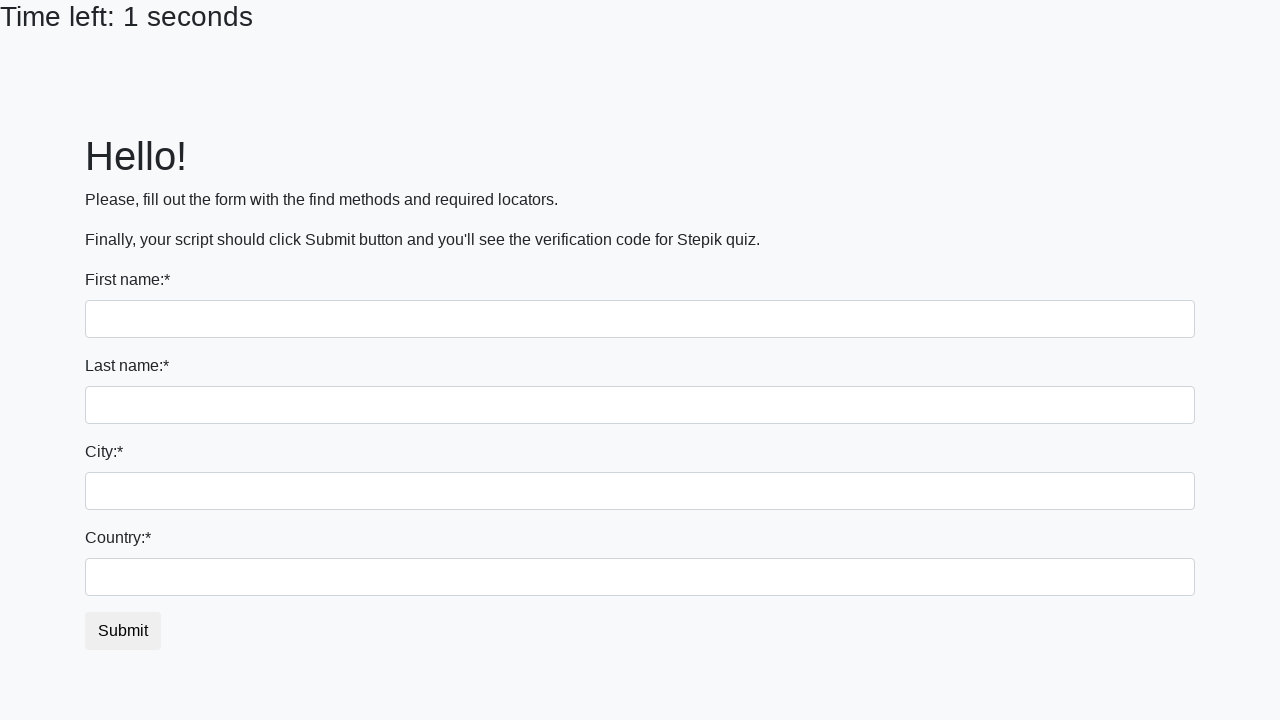

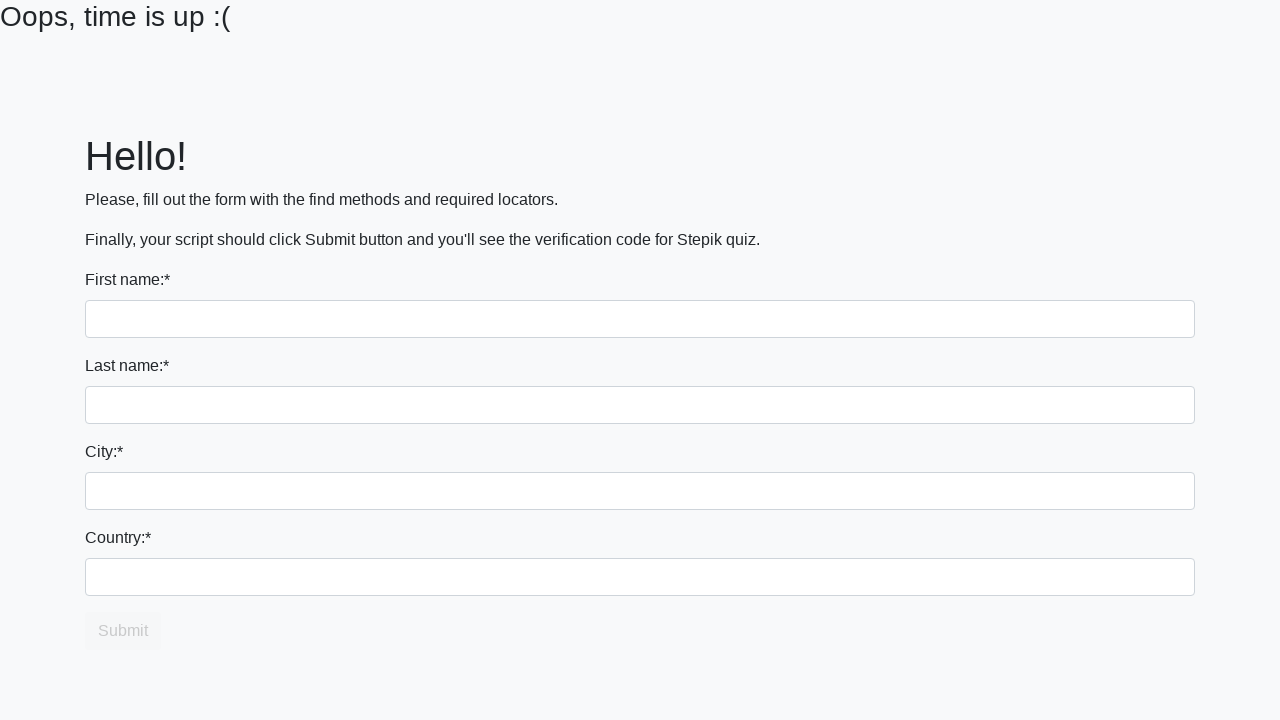